Tests a form submission flow by clicking a dynamically calculated link, then filling out a form with personal information (first name, last name, city, country) and submitting it.

Starting URL: http://suninjuly.github.io/find_link_text

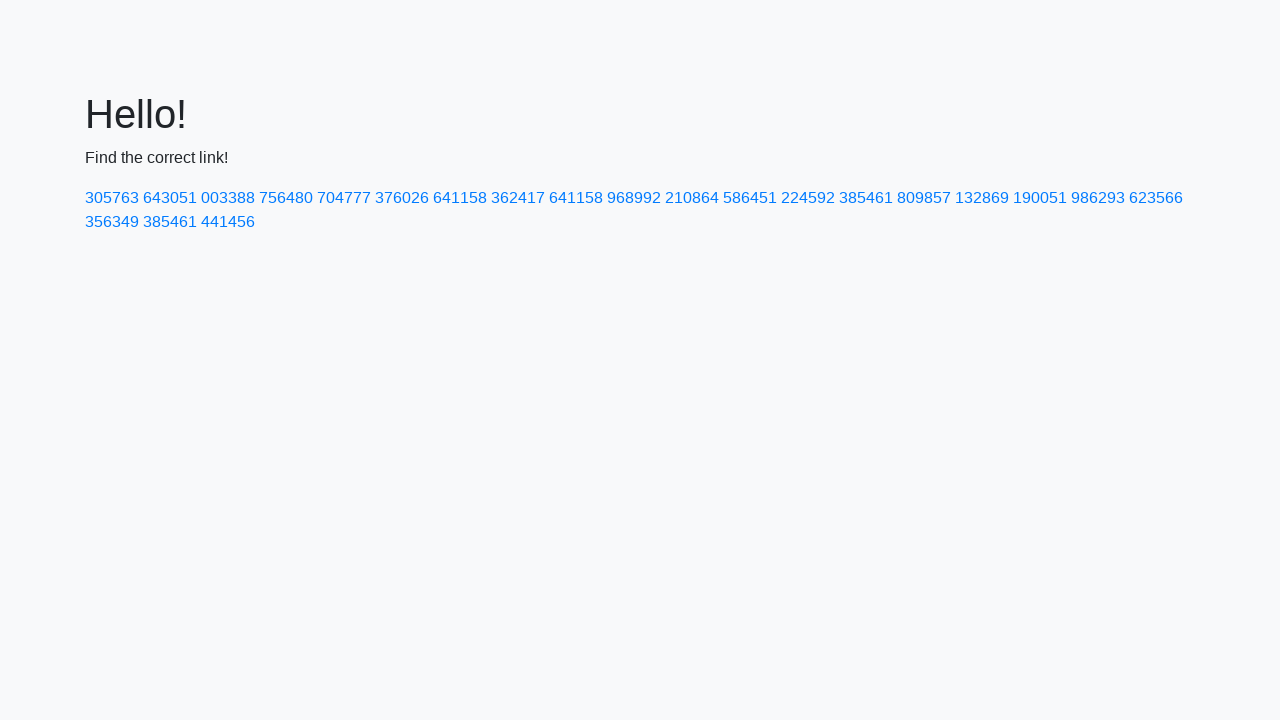

Calculated link text using mathematical formula: 224592
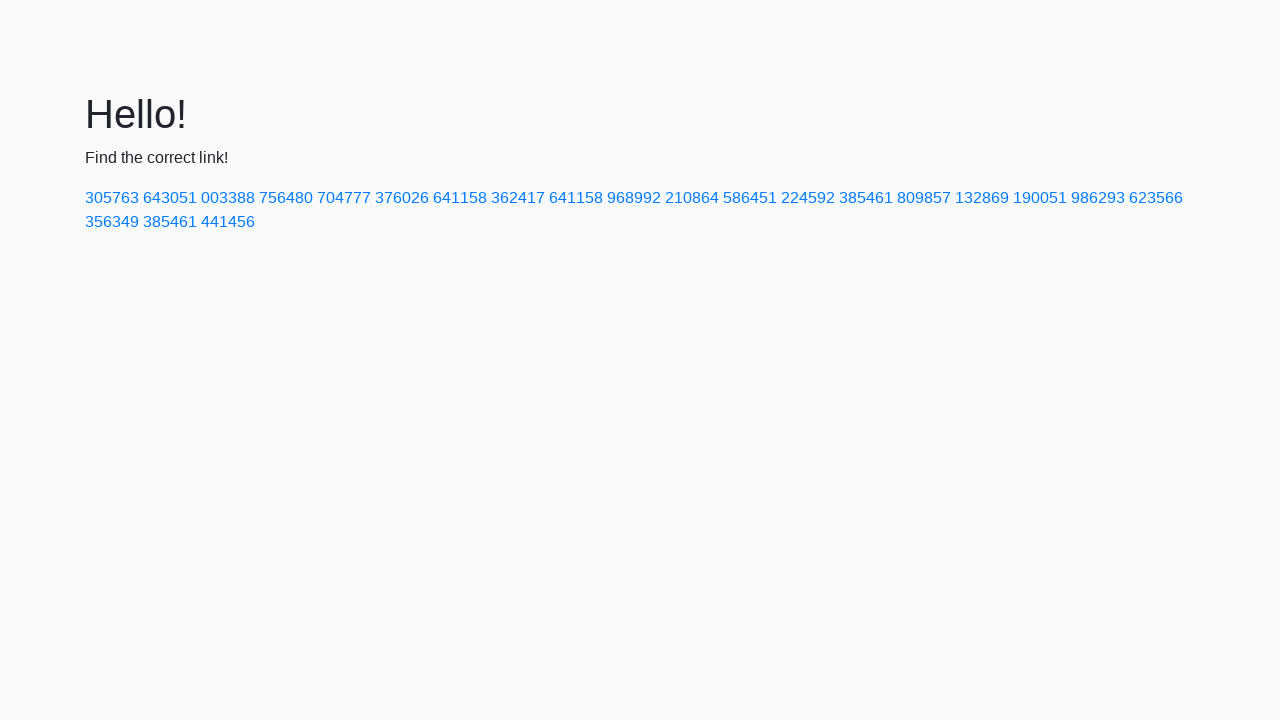

Clicked on dynamically calculated link with text: 224592 at (808, 198) on text=224592
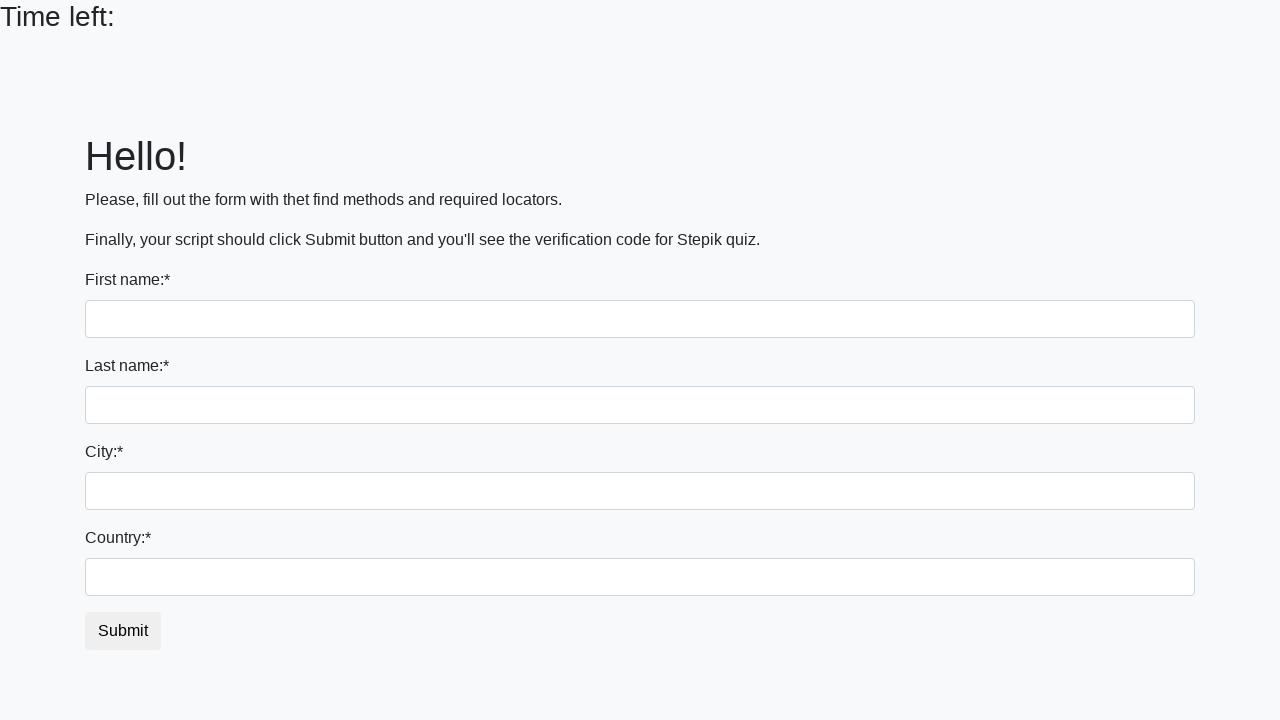

Filled first name field with 'Ivan' on input
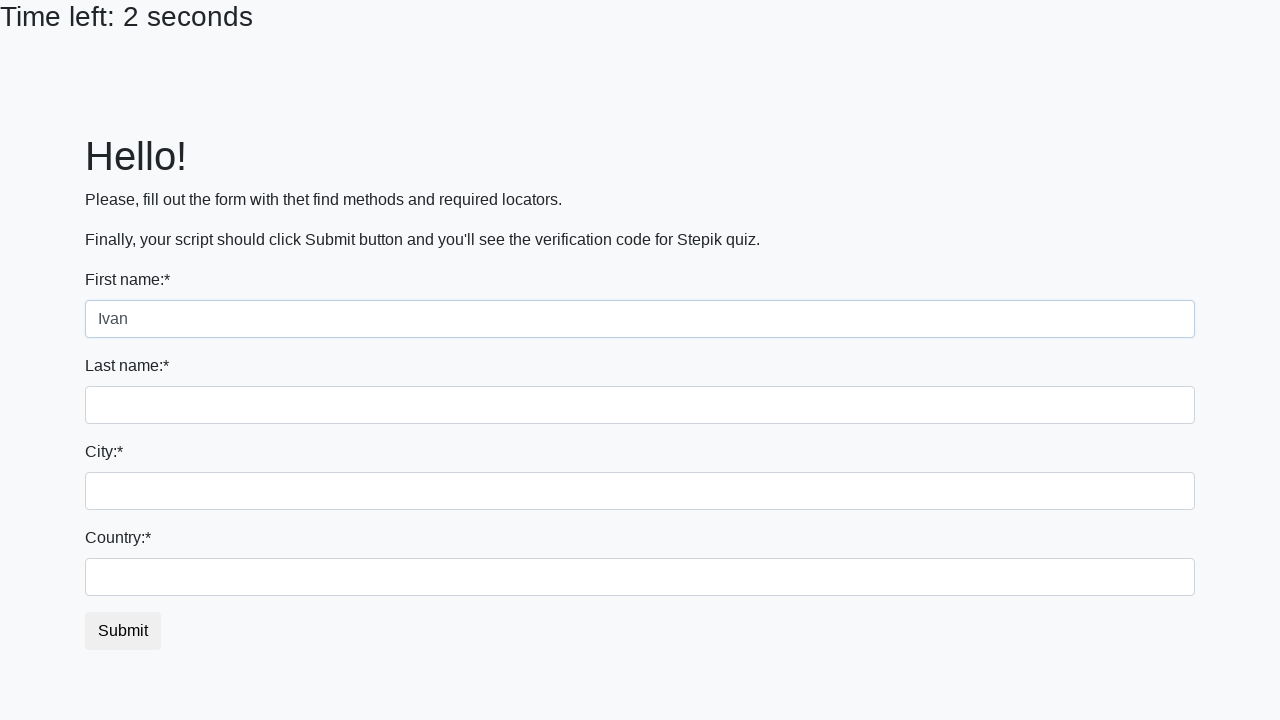

Filled last name field with 'Petrov' on input[name='last_name']
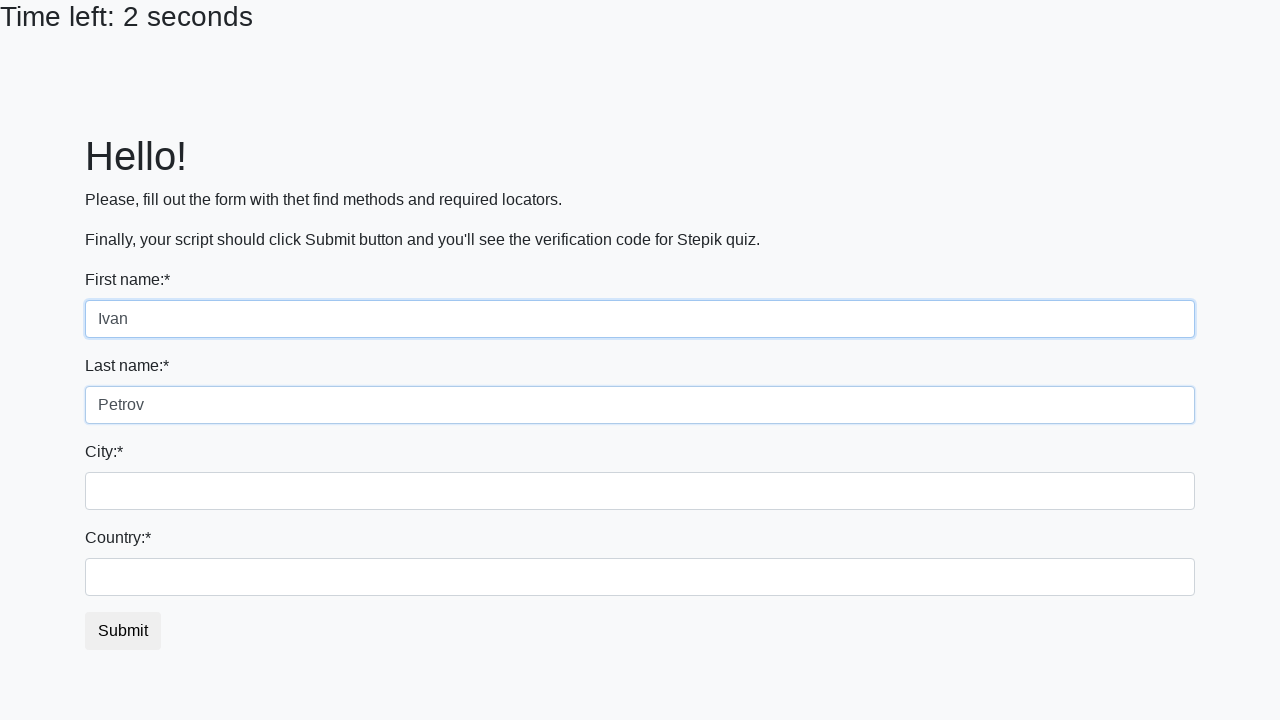

Filled city field with 'Smolensk' on .form-control.city
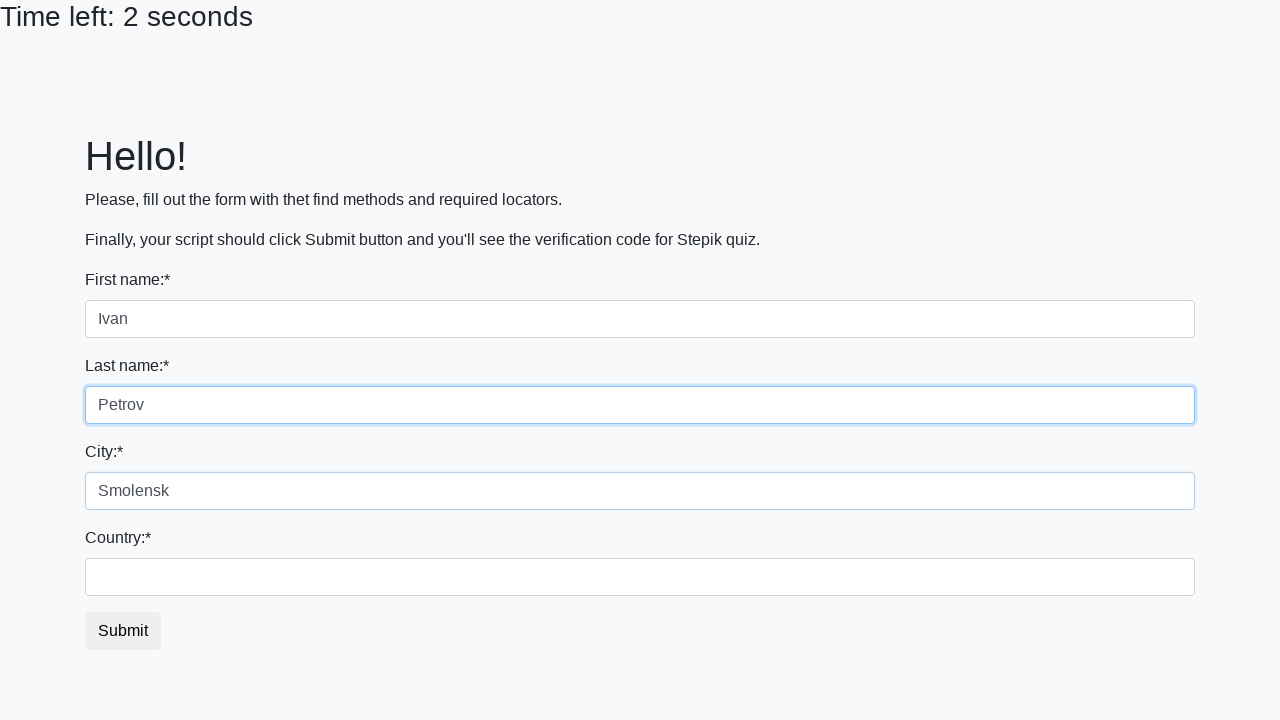

Filled country field with 'Russia' on #country
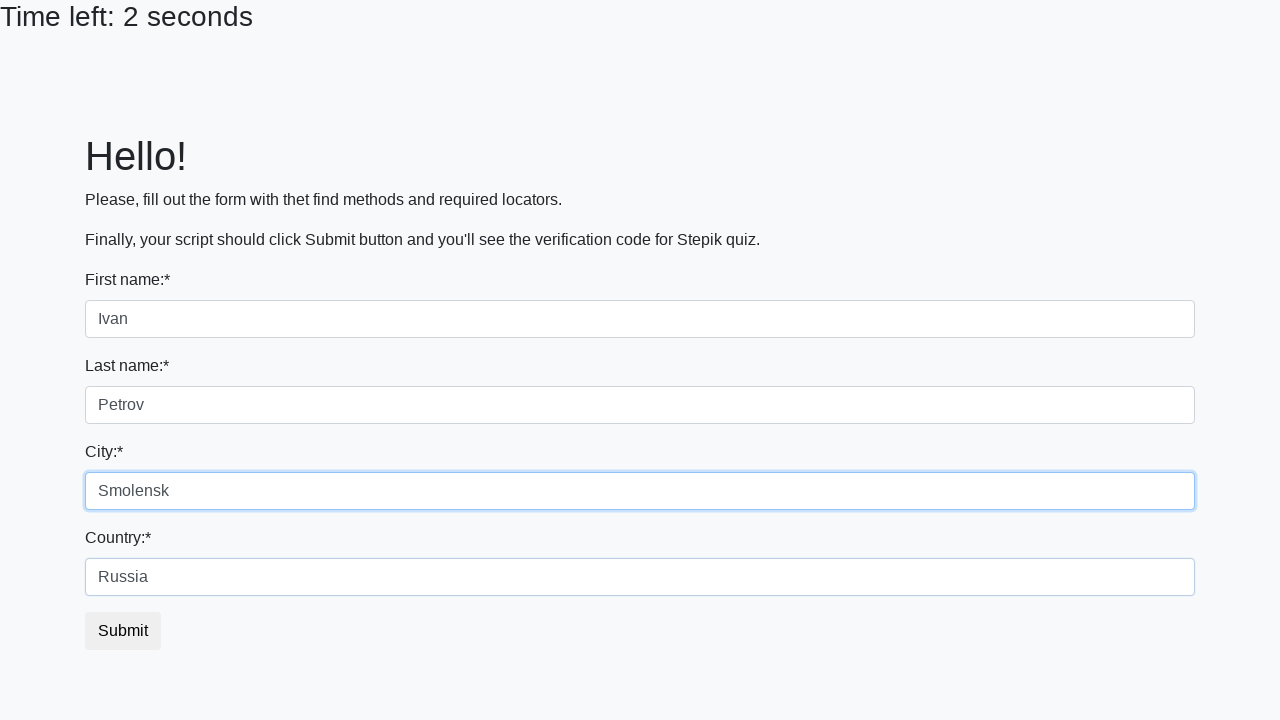

Clicked the form submit button at (123, 631) on button.btn
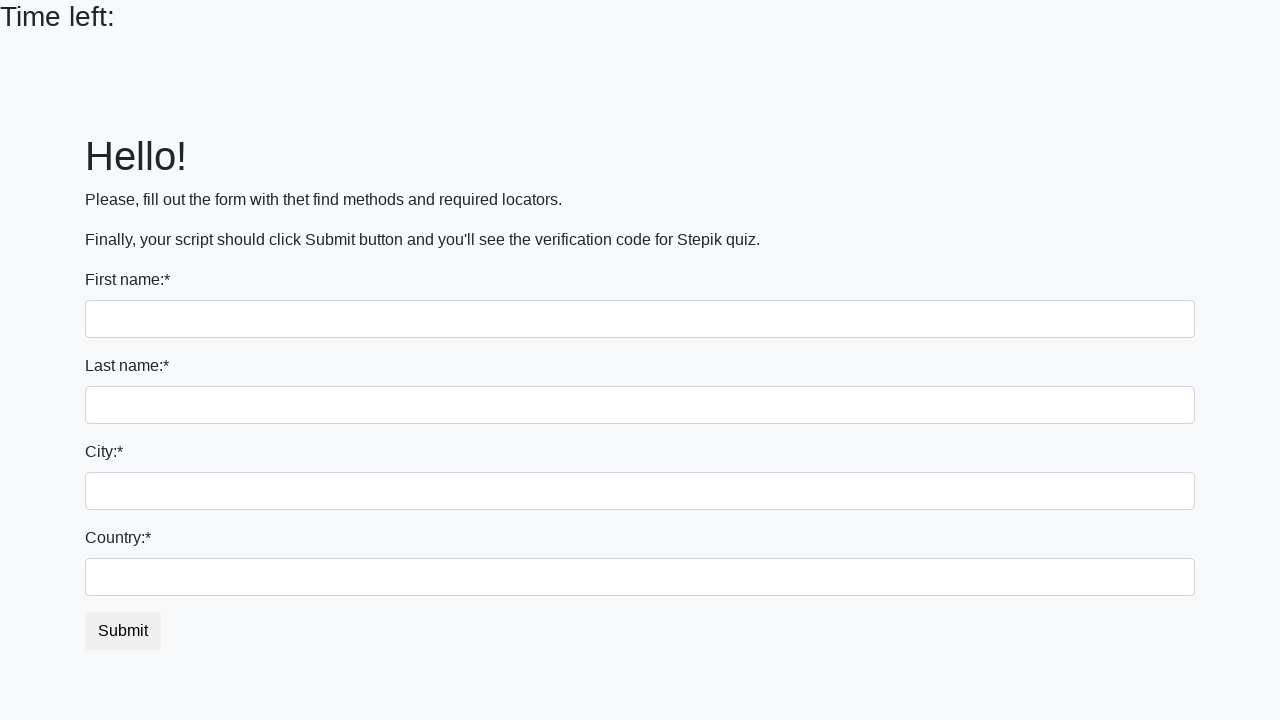

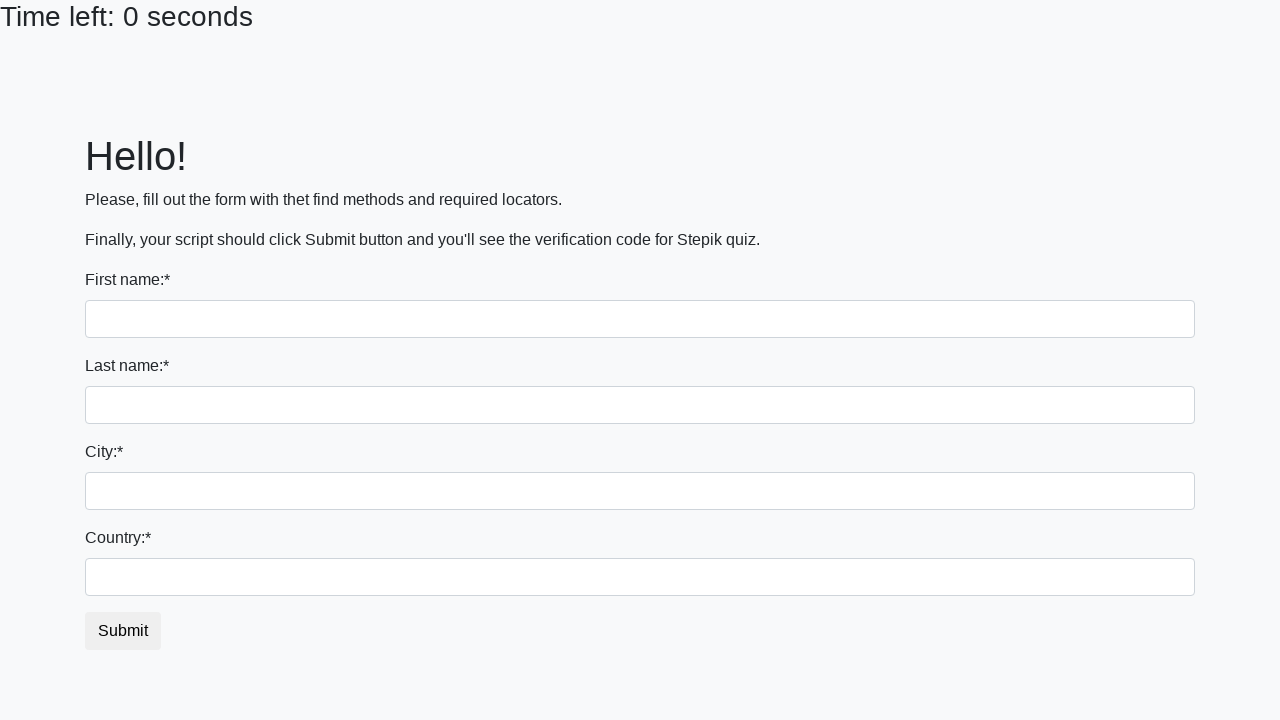